Tests an e-commerce purchase flow by logging in with demo credentials, adding an item to cart, proceeding to checkout, filling shipping information, and confirming the order

Starting URL: https://bstackdemo.com/

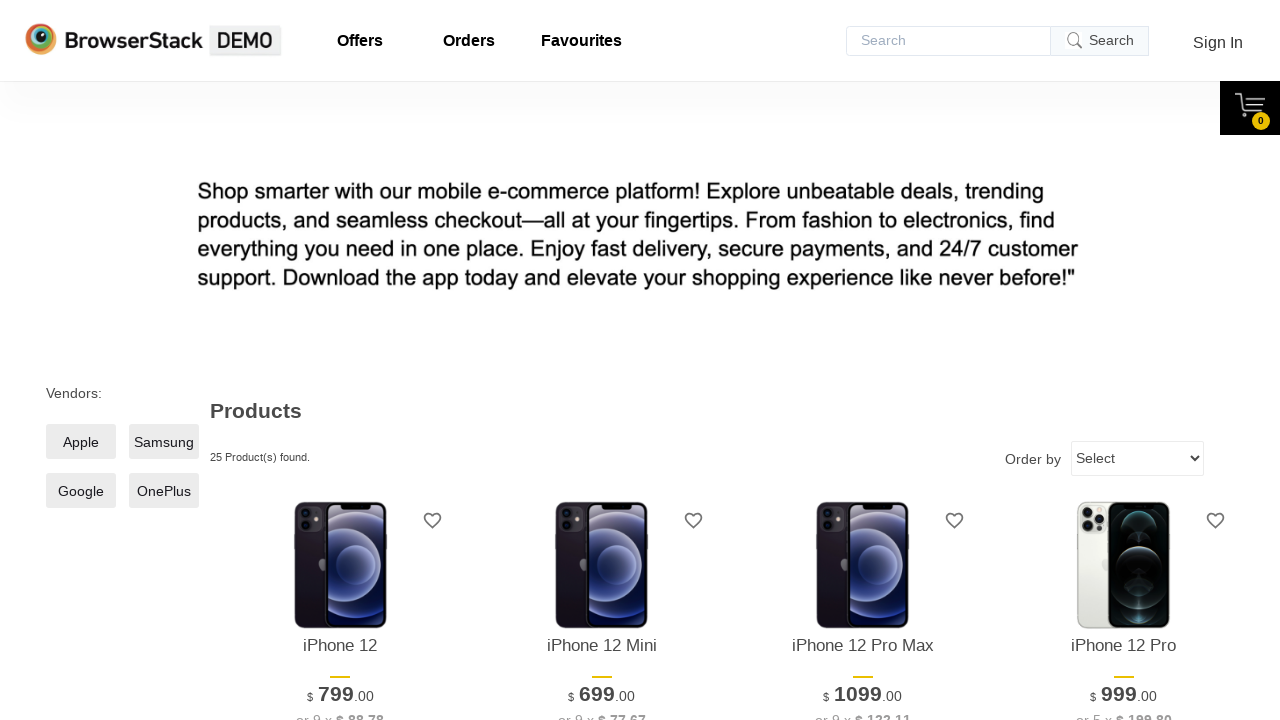

Clicked sign-in button at (1218, 42) on #signin
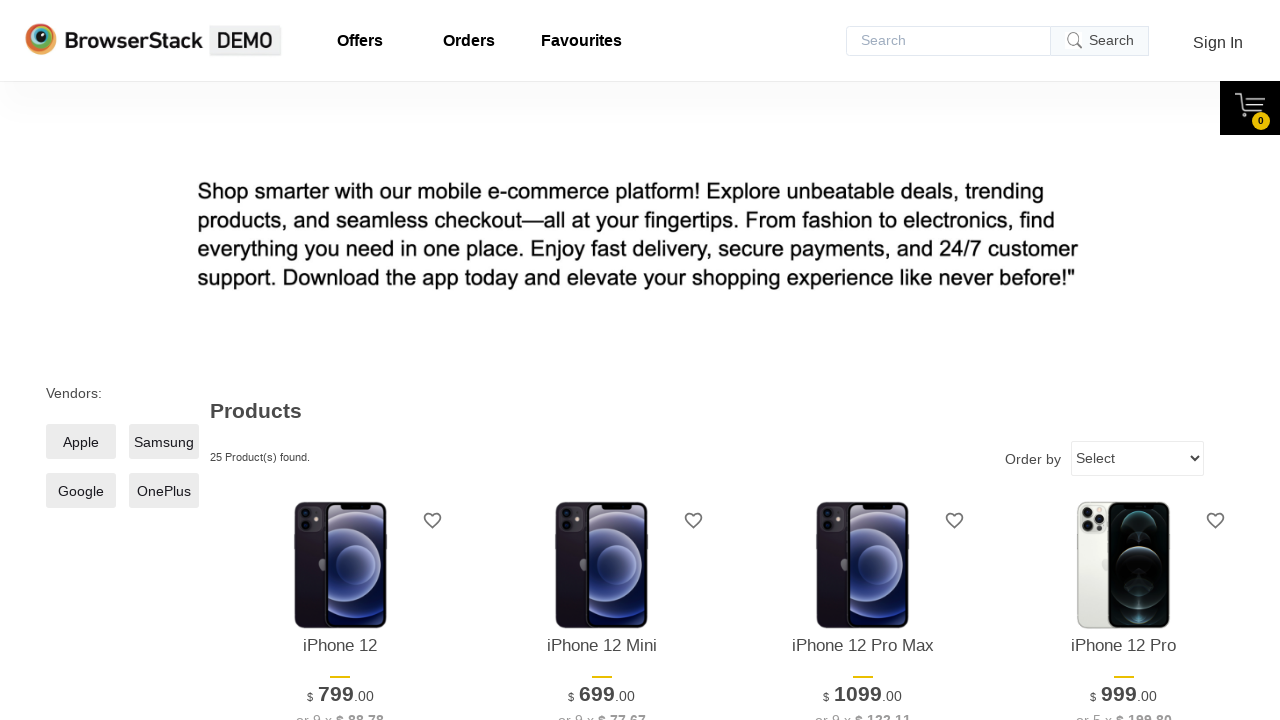

Clicked username dropdown at (640, 390) on #username
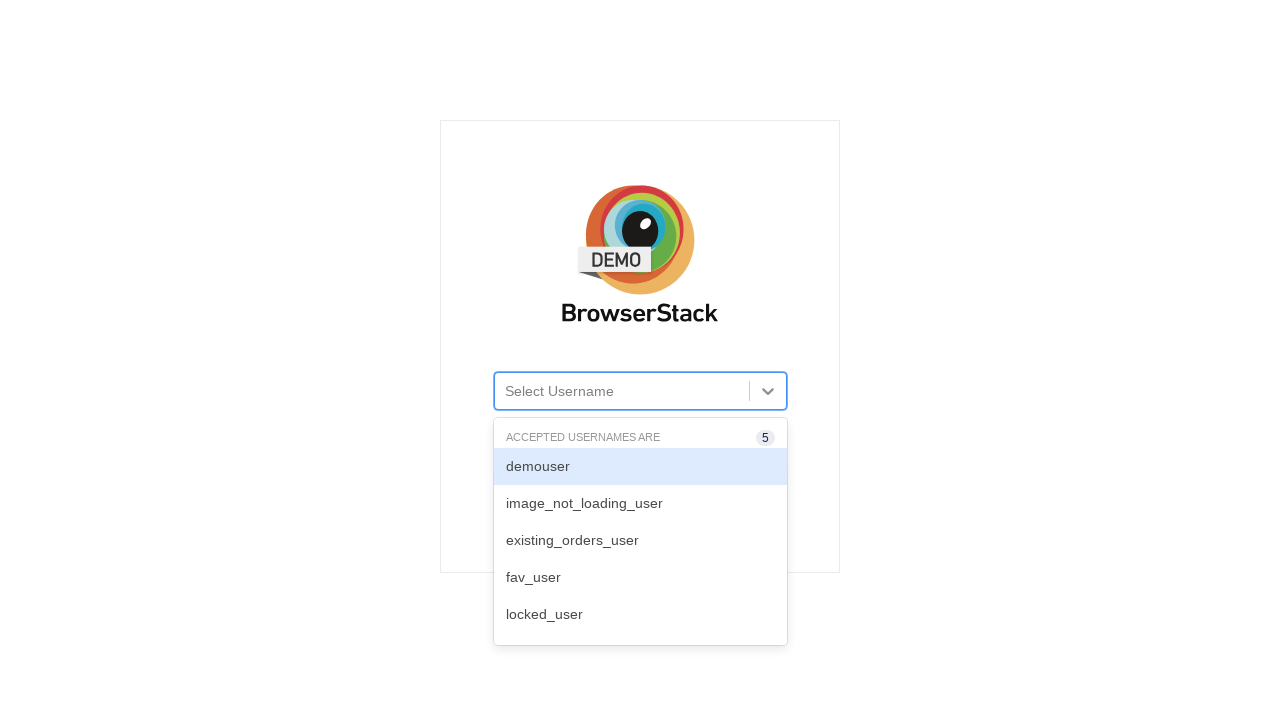

Selected 'demouser' from username dropdown at (640, 467) on #react-select-2-option-0-0
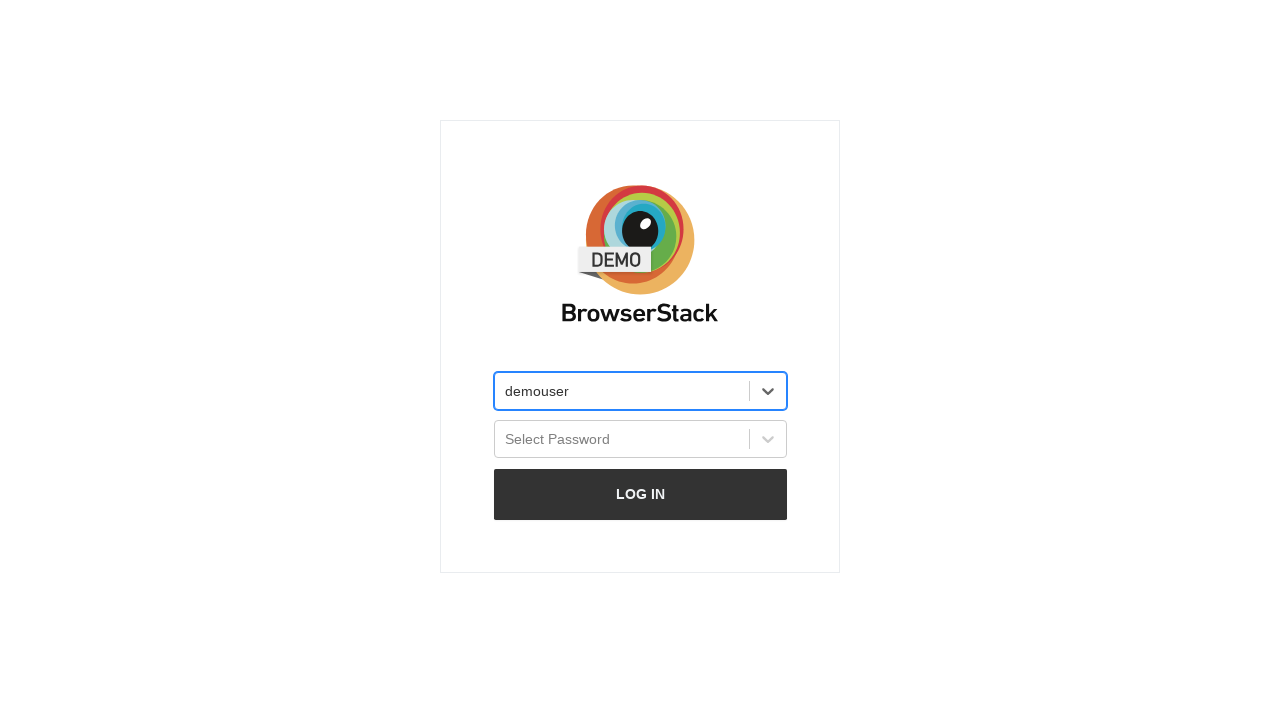

Clicked password dropdown at (640, 439) on #password
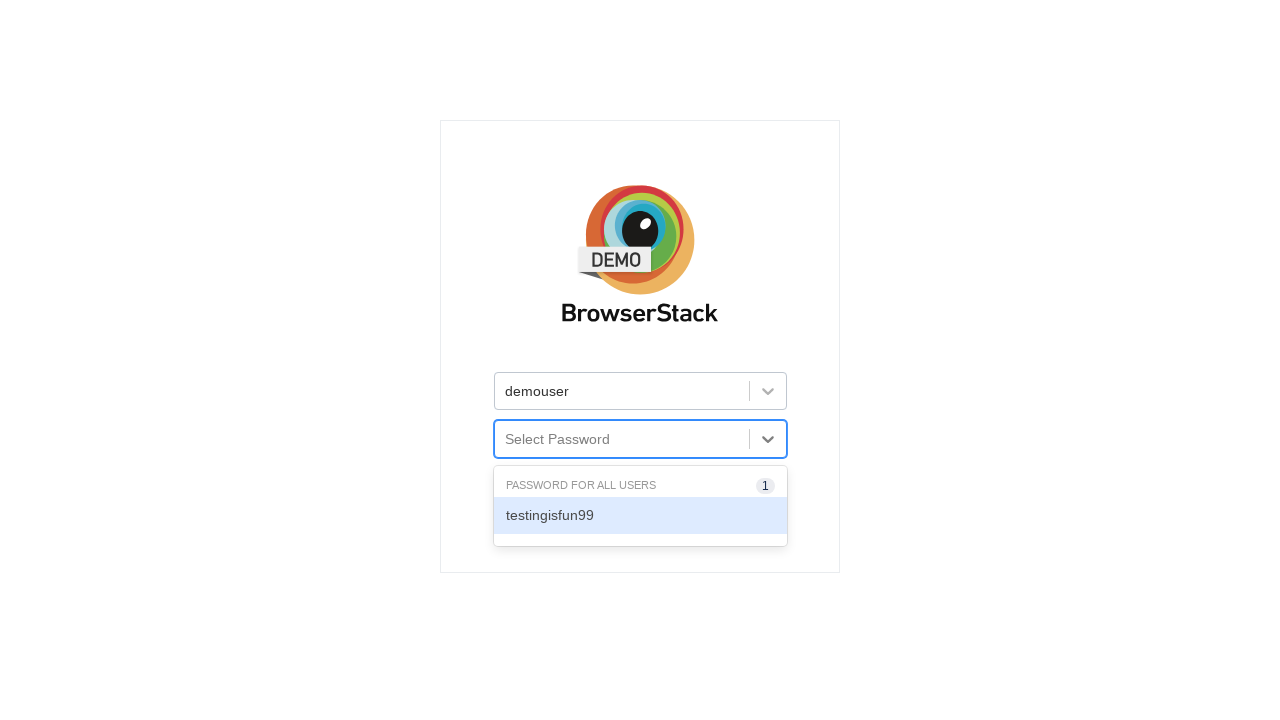

Selected 'testingisfun99' from password dropdown at (640, 515) on #react-select-3-option-0-0
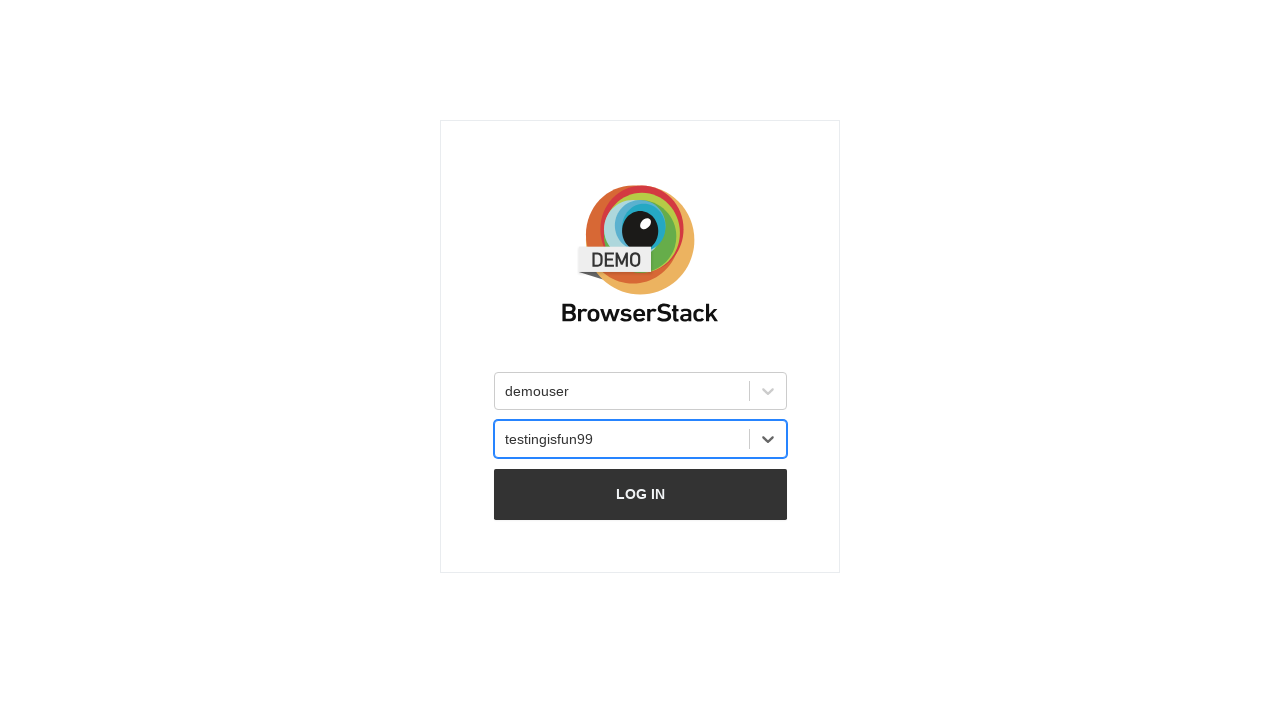

Clicked login button to submit credentials at (640, 494) on #login-btn
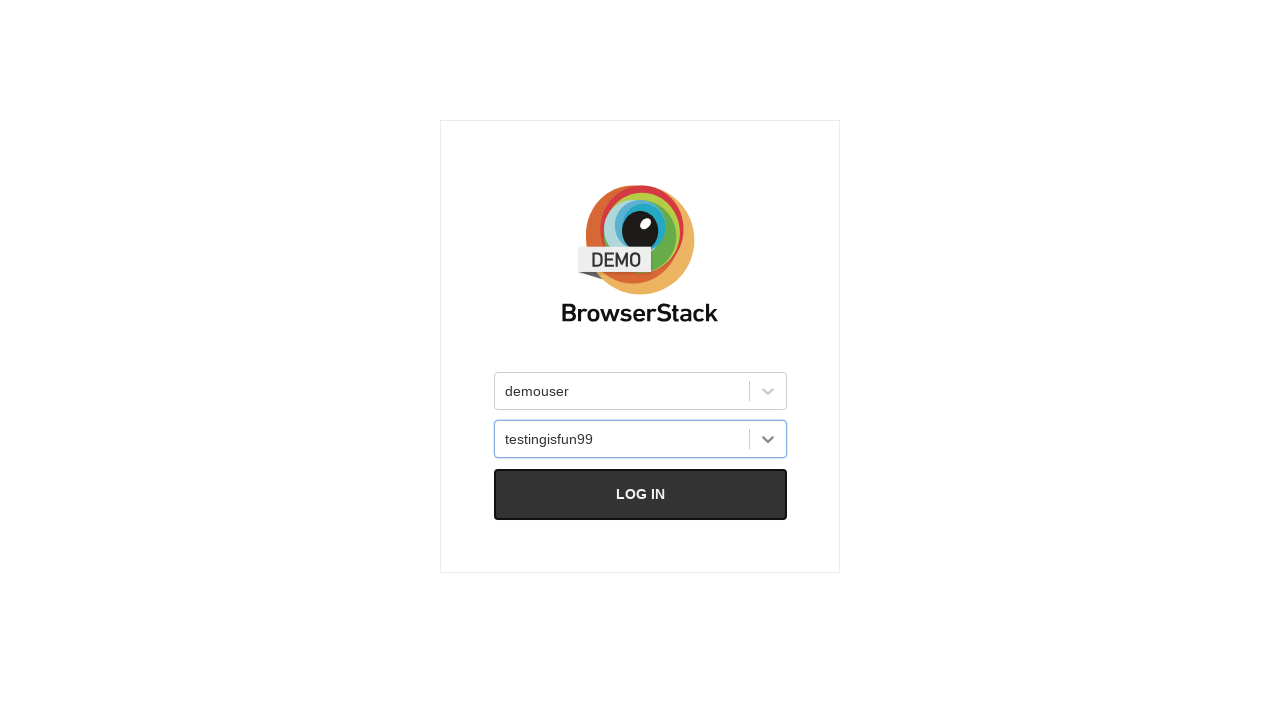

First product's 'Add to cart' button became visible
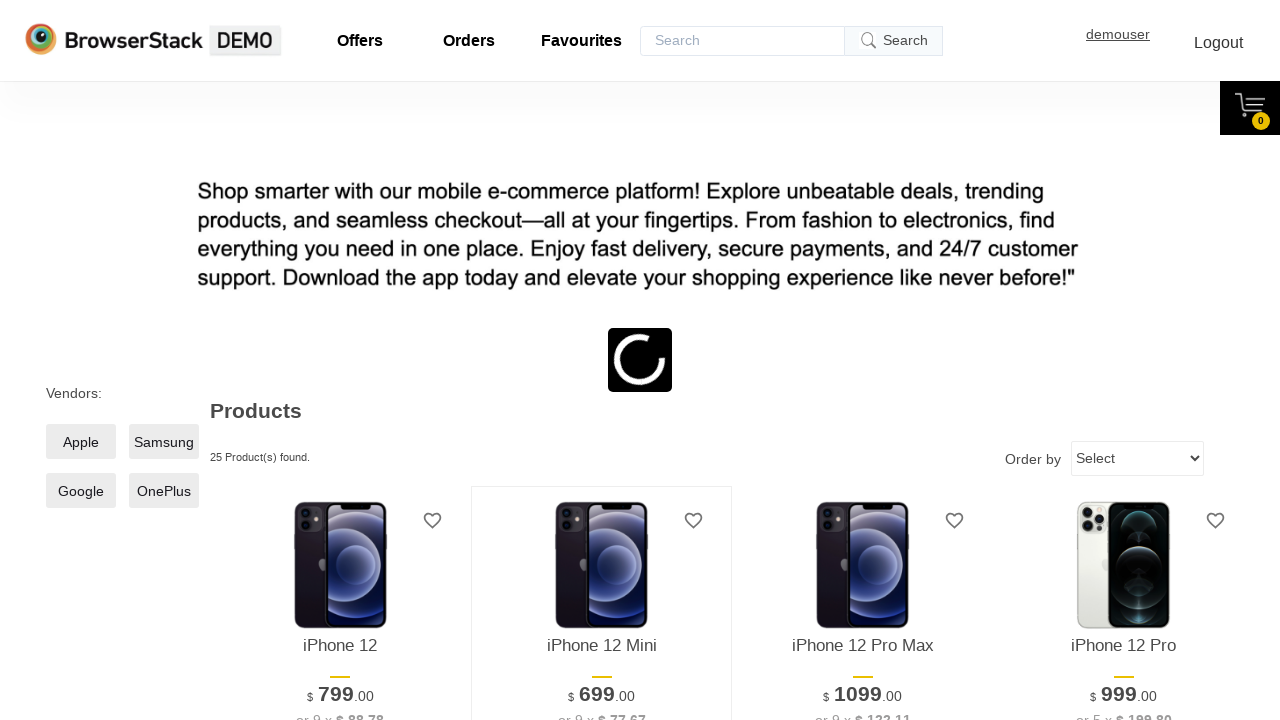

Clicked 'Add to cart' button for first product at (340, 361) on xpath=//*[@id="1"]/div[4]
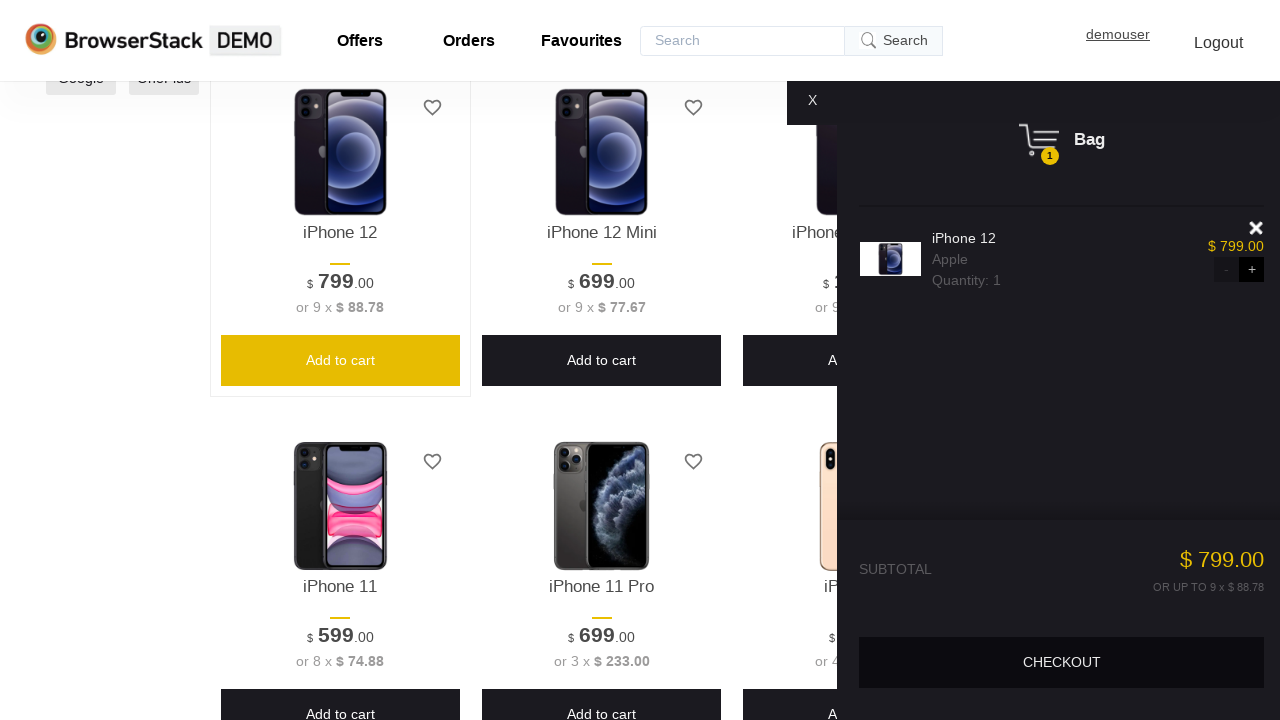

Cart pane became visible
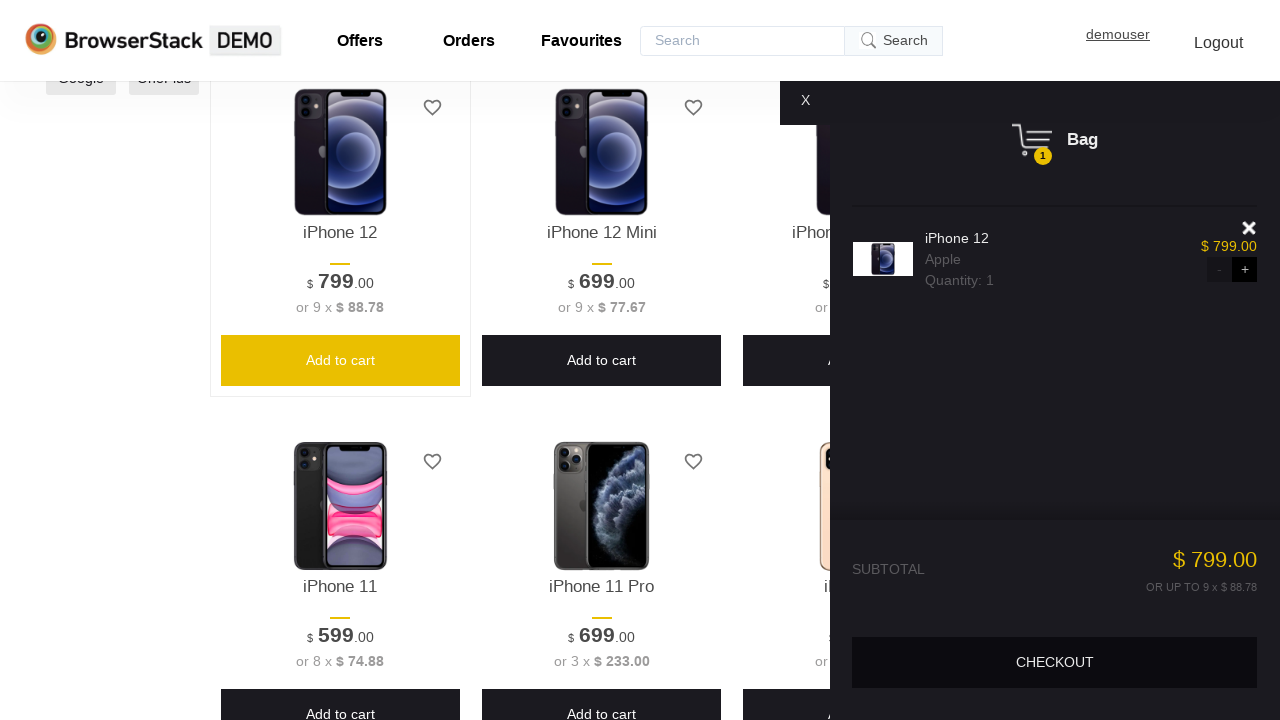

Checkout button became visible
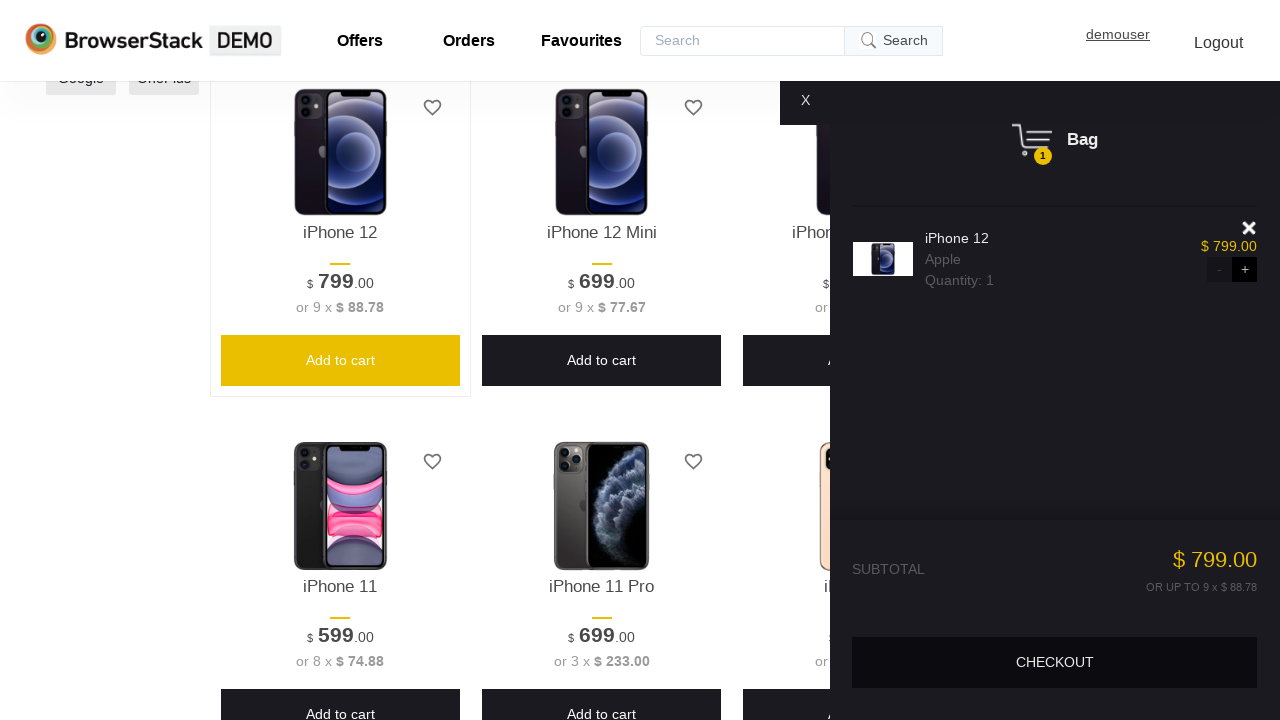

Clicked Checkout button to proceed to checkout at (1055, 662) on xpath=//*[@id="__next"]/div/div/div[2]/div[2]/div[3]/div[3]
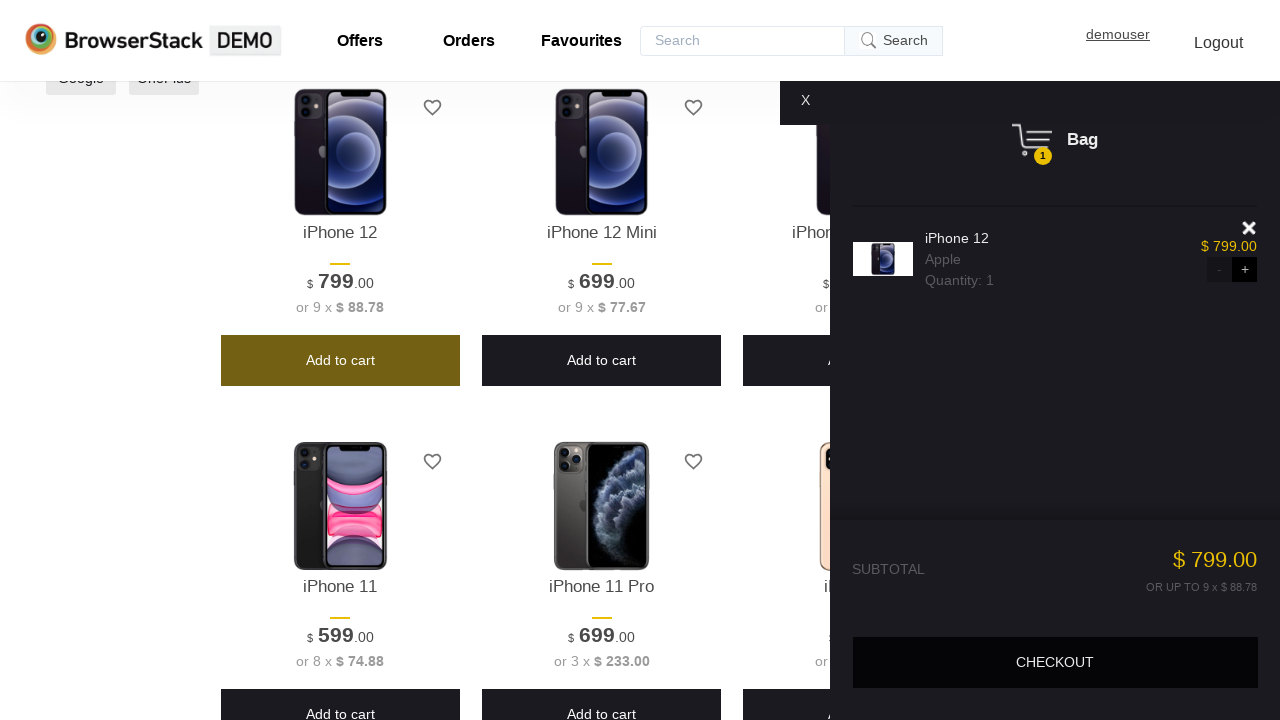

Checkout form became visible
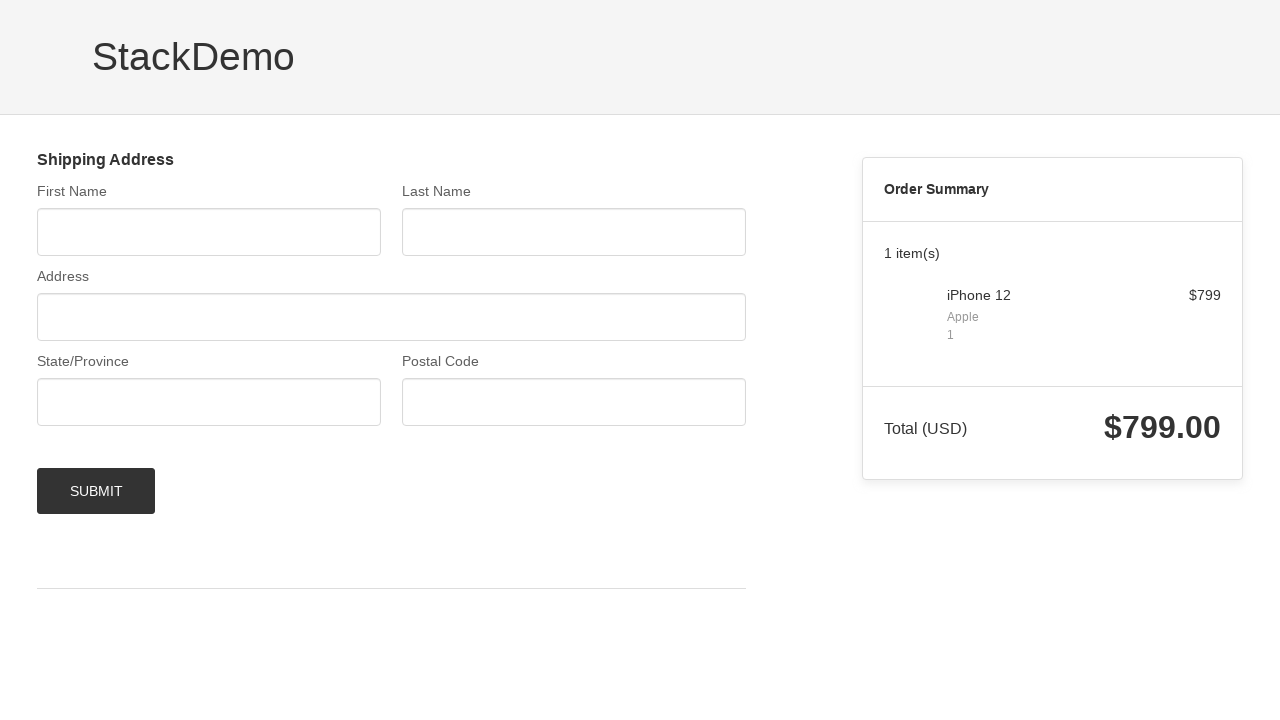

Filled first name field with 'Kavisha' on #firstNameInput
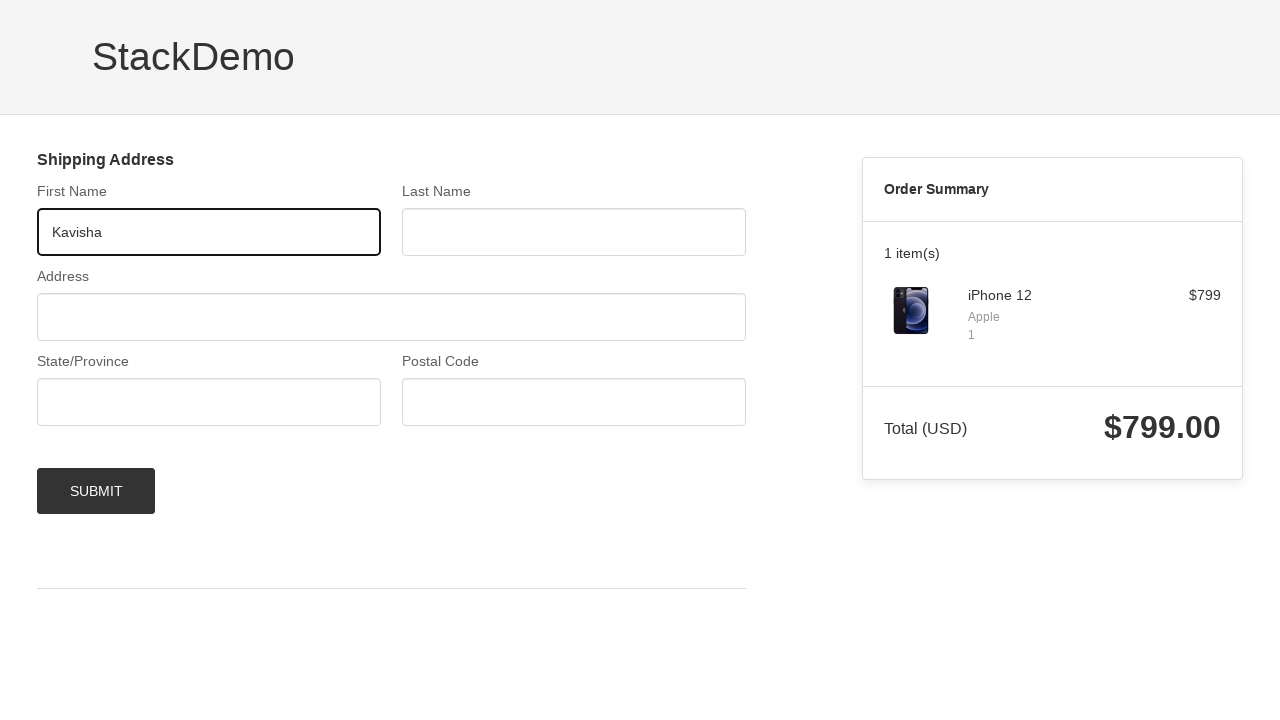

Filled last name field with 'Gupta' on #lastNameInput
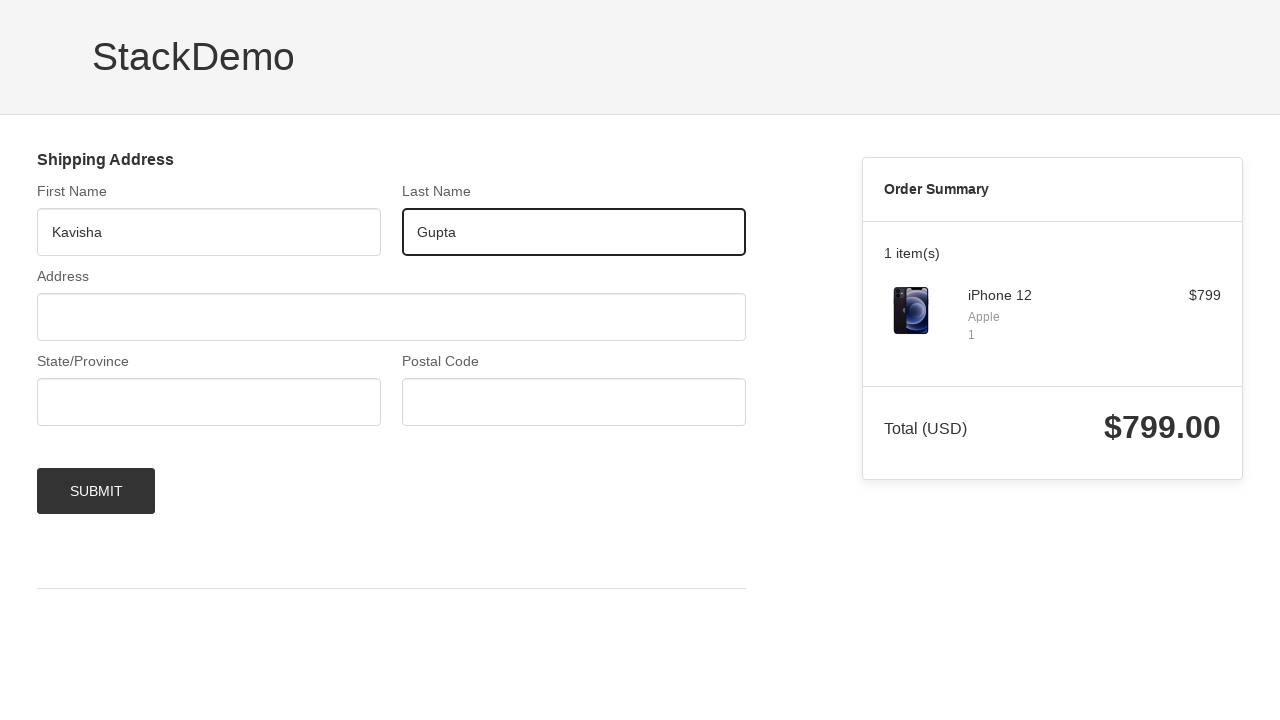

Filled address field with 'Prayagraj' on #addressLine1Input
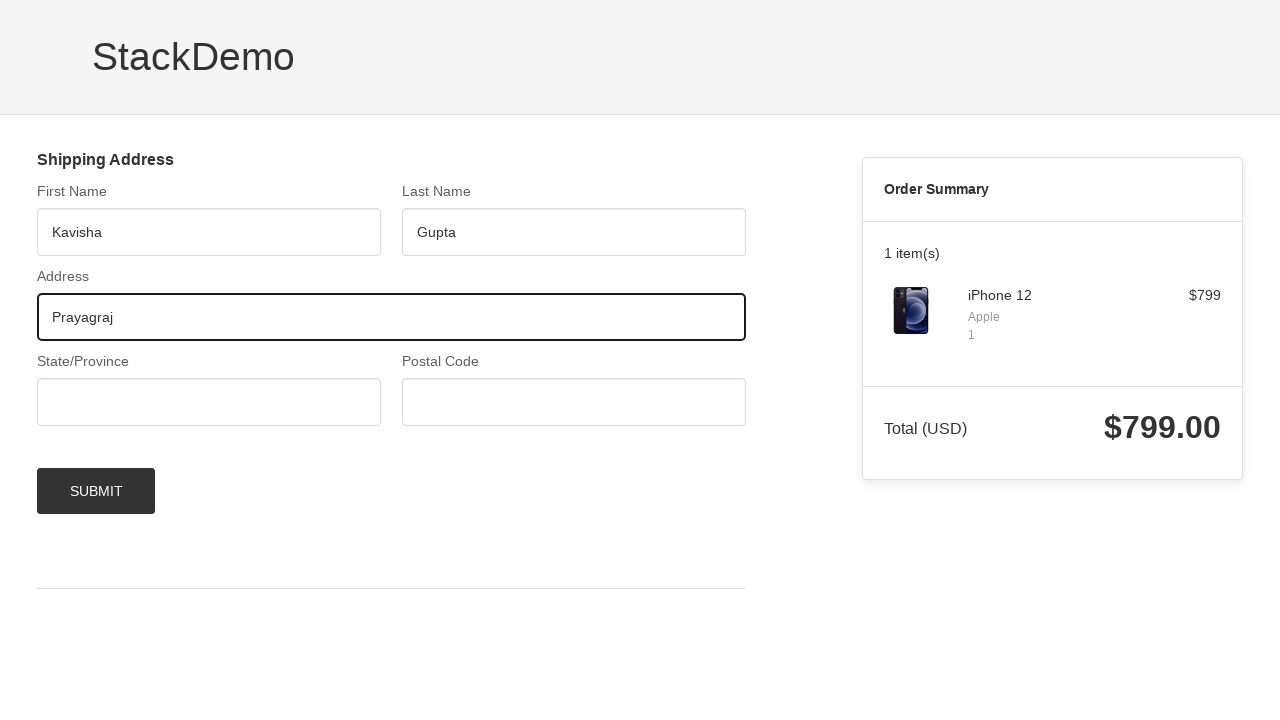

Filled province field with 'UP' on #provinceInput
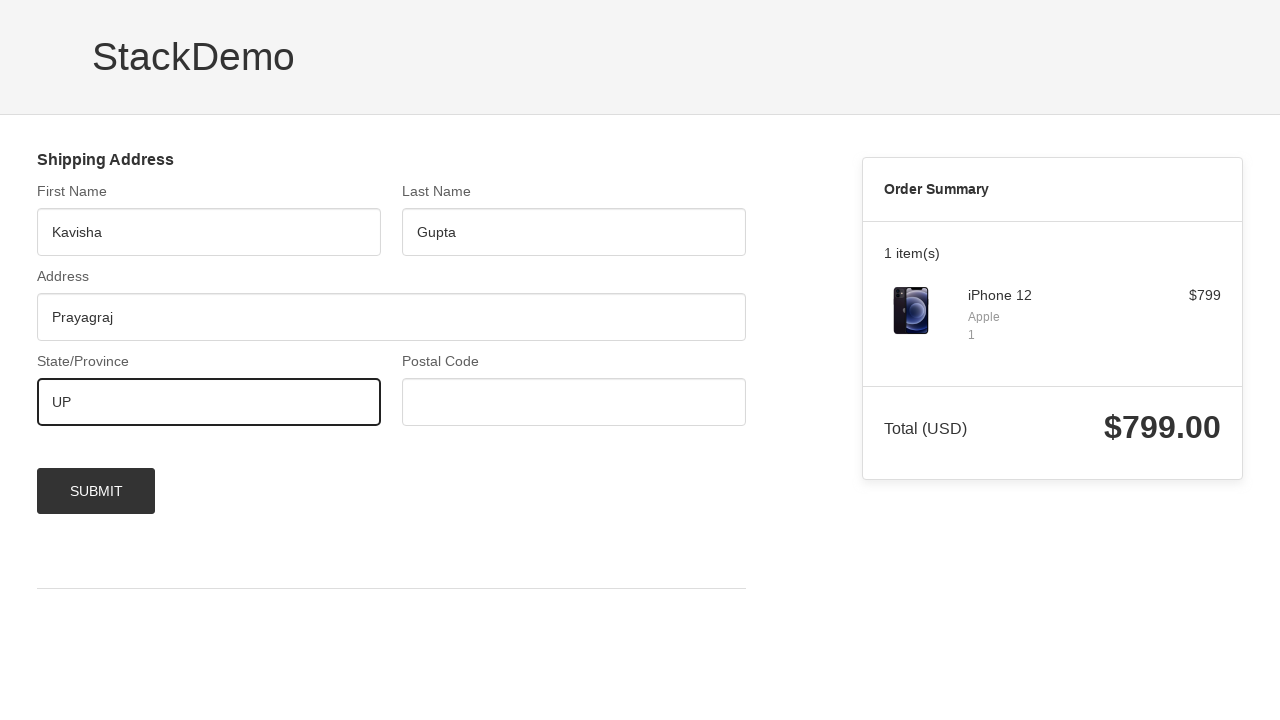

Filled postal code field with '123456' on #postCodeInput
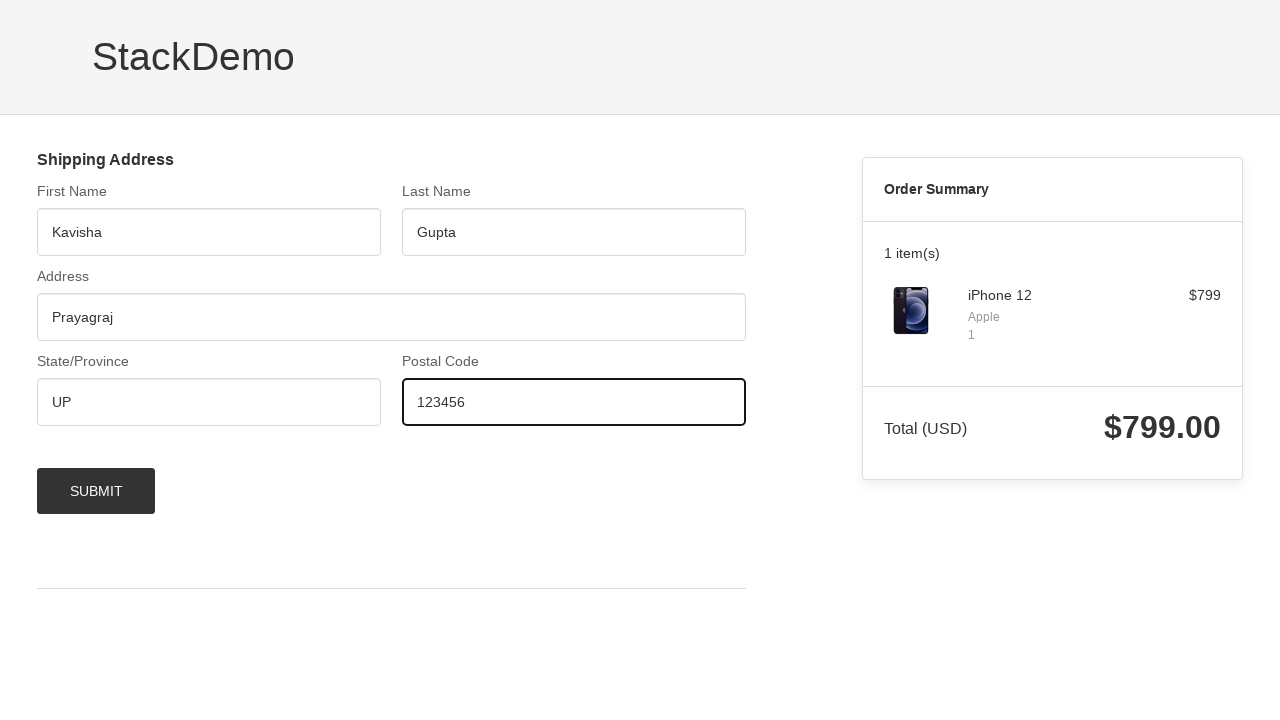

Shipping continue button became visible
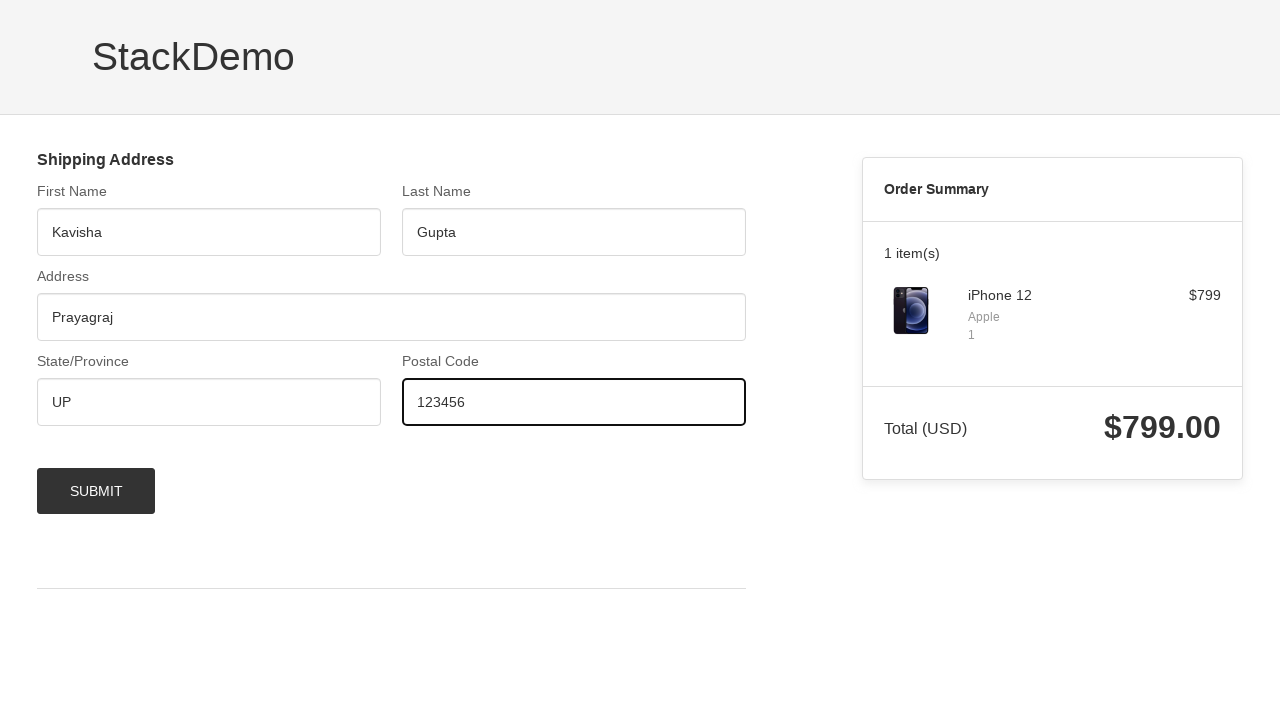

Clicked shipping continue button to proceed at (96, 491) on xpath=//*[@id="checkout-shipping-continue"]
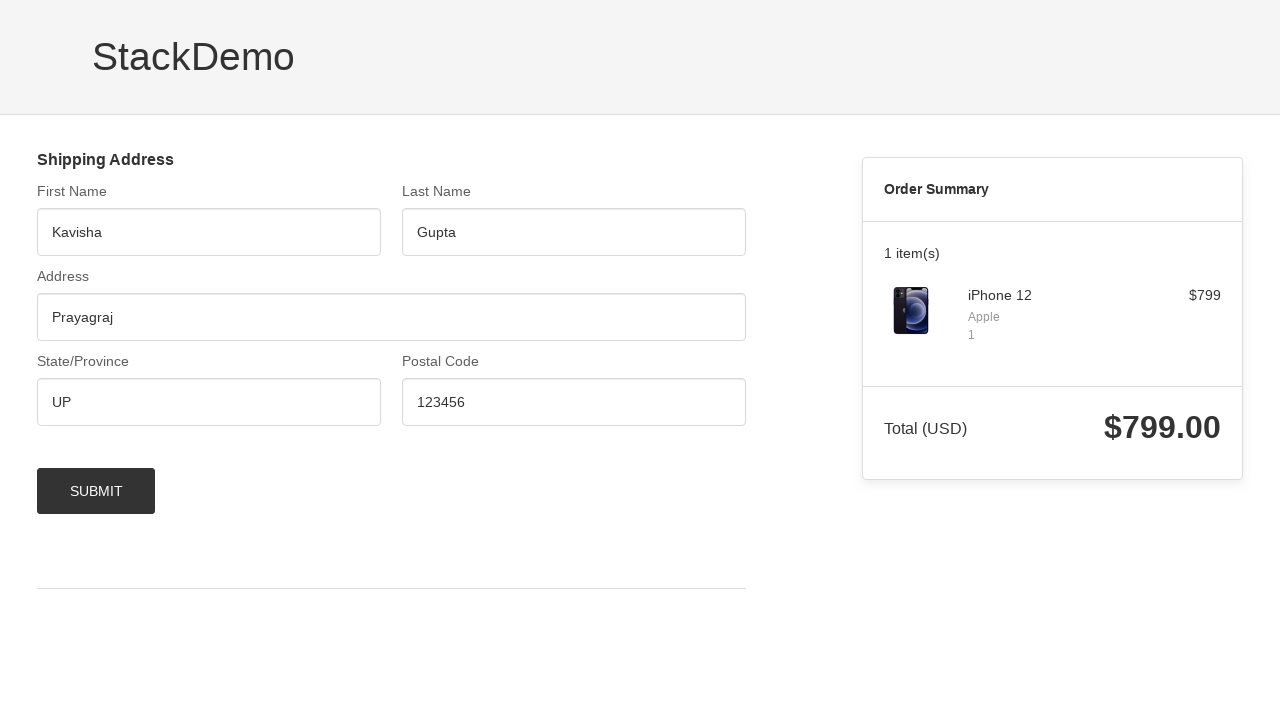

Order confirmation message appeared
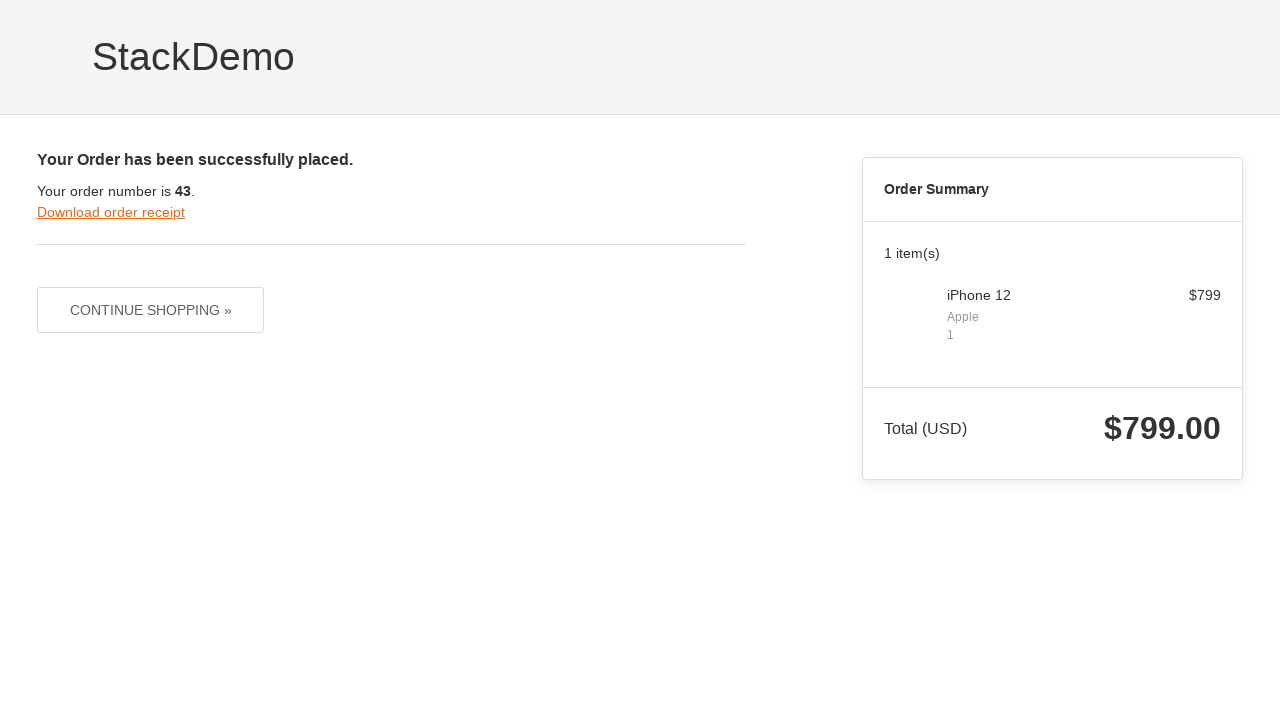

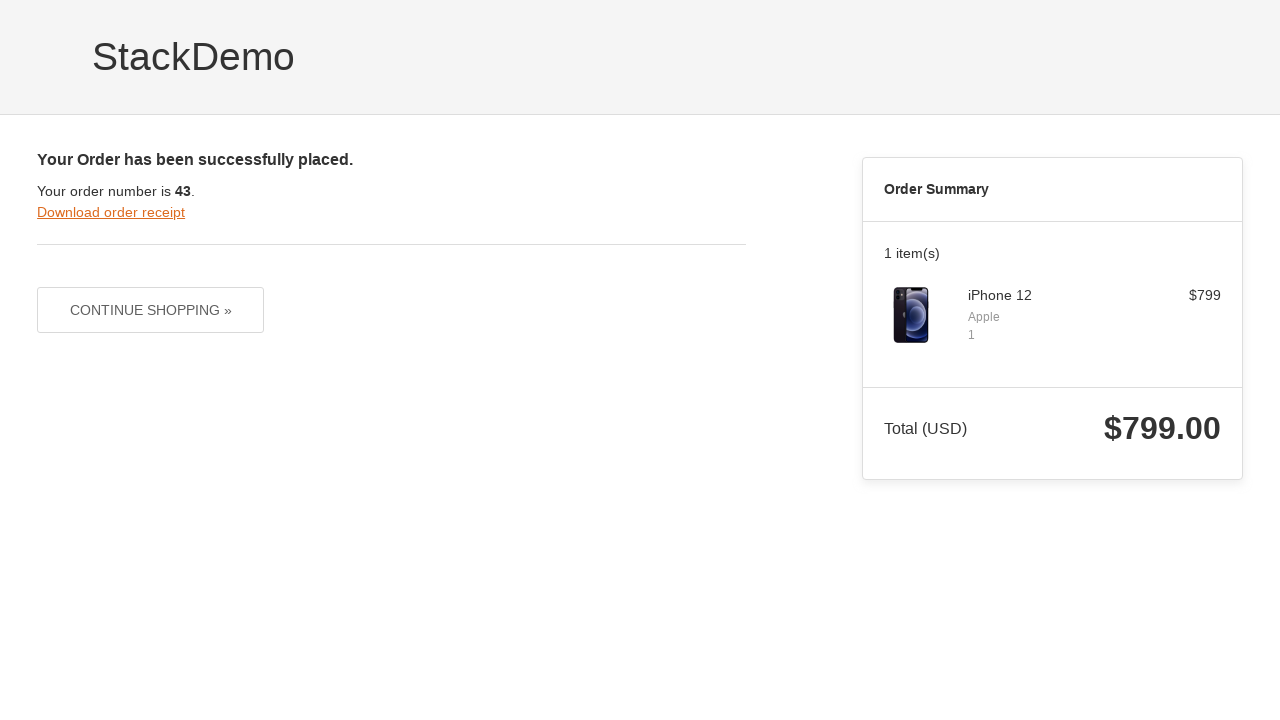